Tests checkbox handling by selecting multiple day checkboxes (Monday, Tuesday, Wednesday) on a test automation practice page

Starting URL: https://testautomationpractice.blogspot.com/

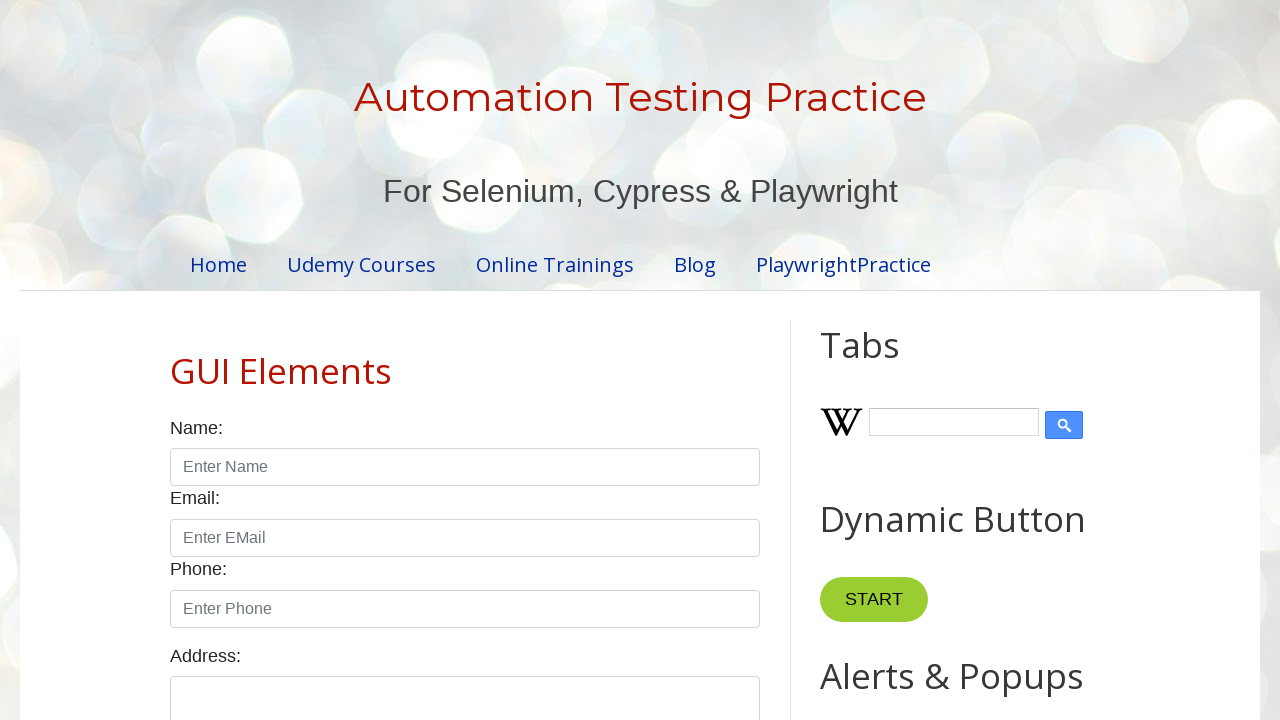

Navigated to test automation practice page
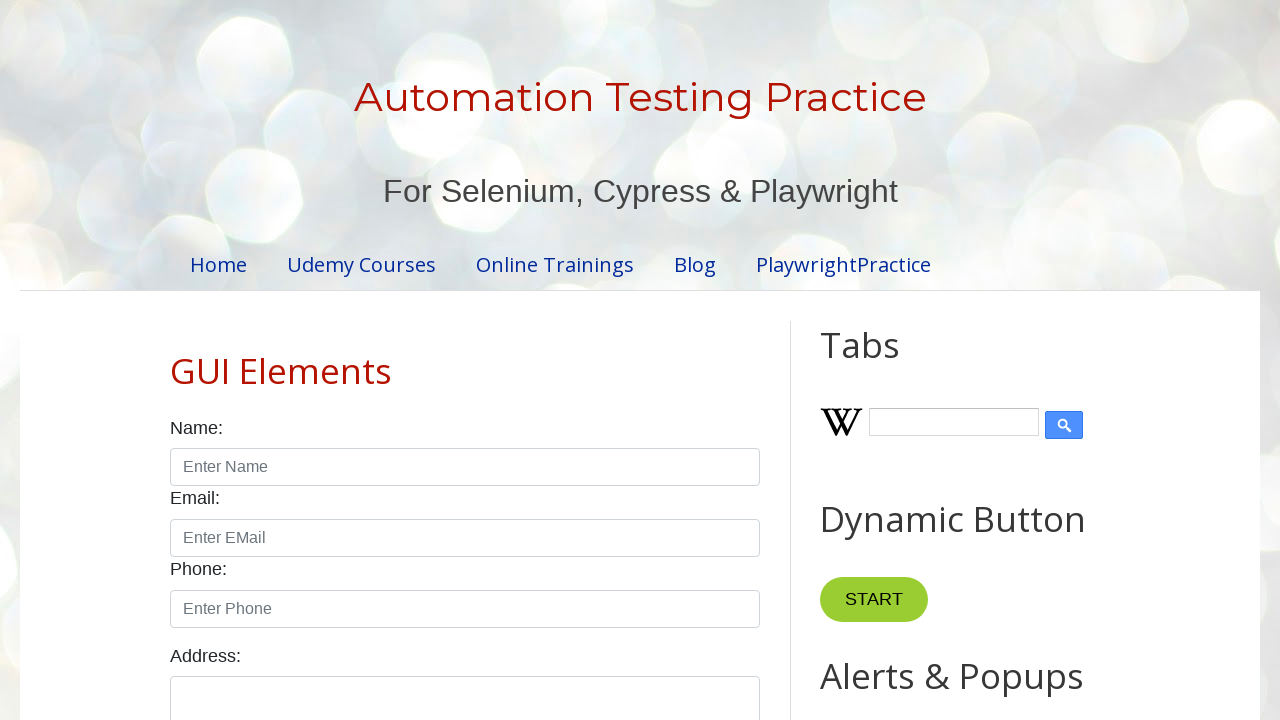

Checked checkbox: //input[@id='monday'] at (272, 360) on //input[@id='monday']
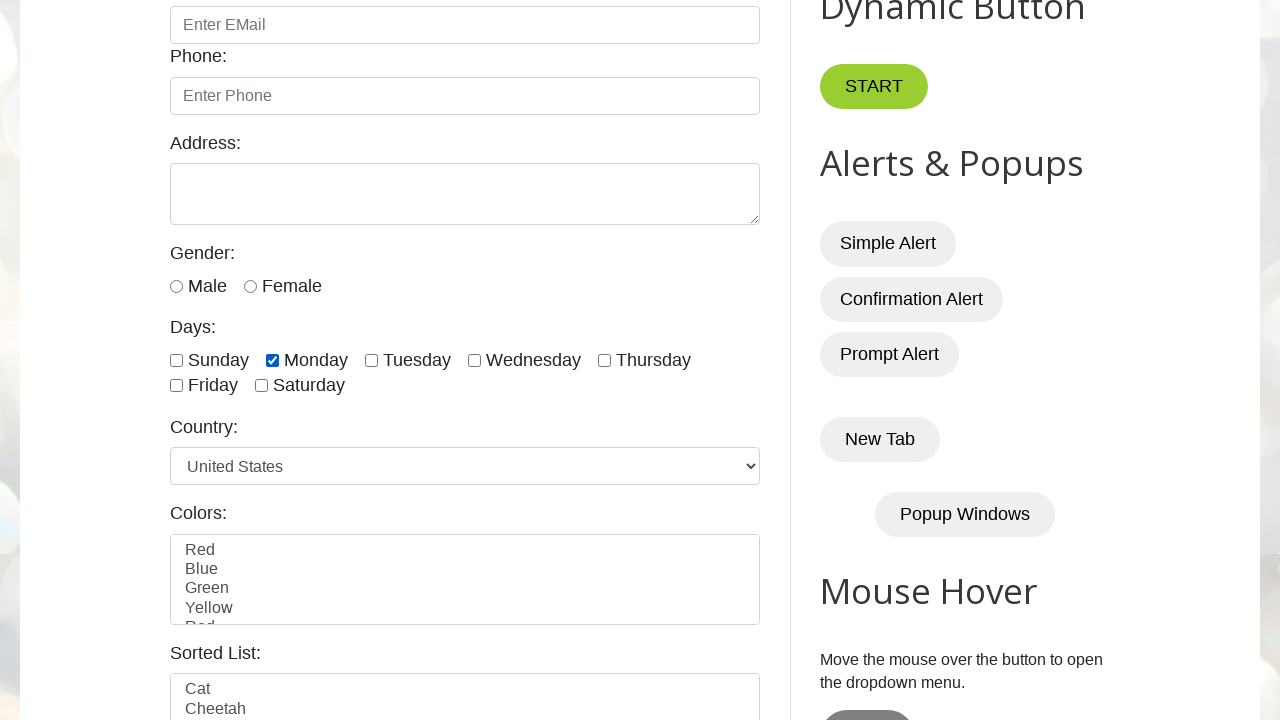

Checked checkbox: //input[@id='tuesday'] at (372, 360) on //input[@id='tuesday']
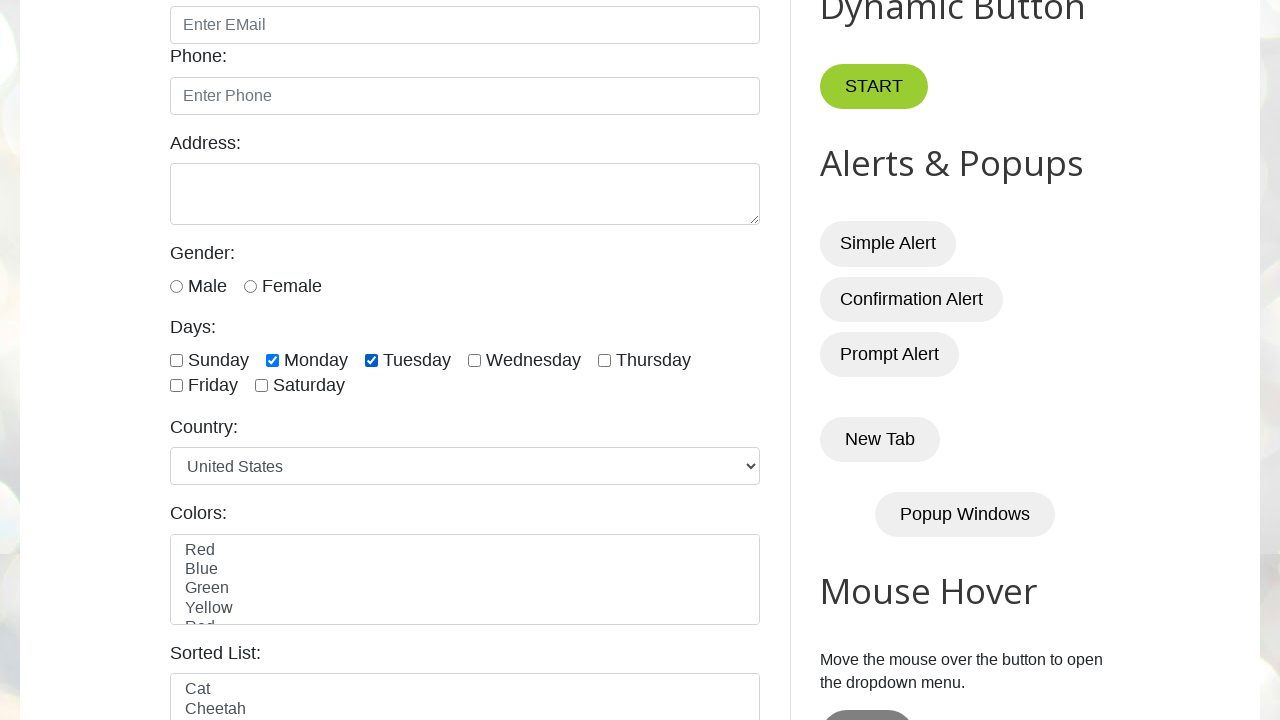

Checked checkbox: //input[@id='wednesday'] at (474, 360) on //input[@id='wednesday']
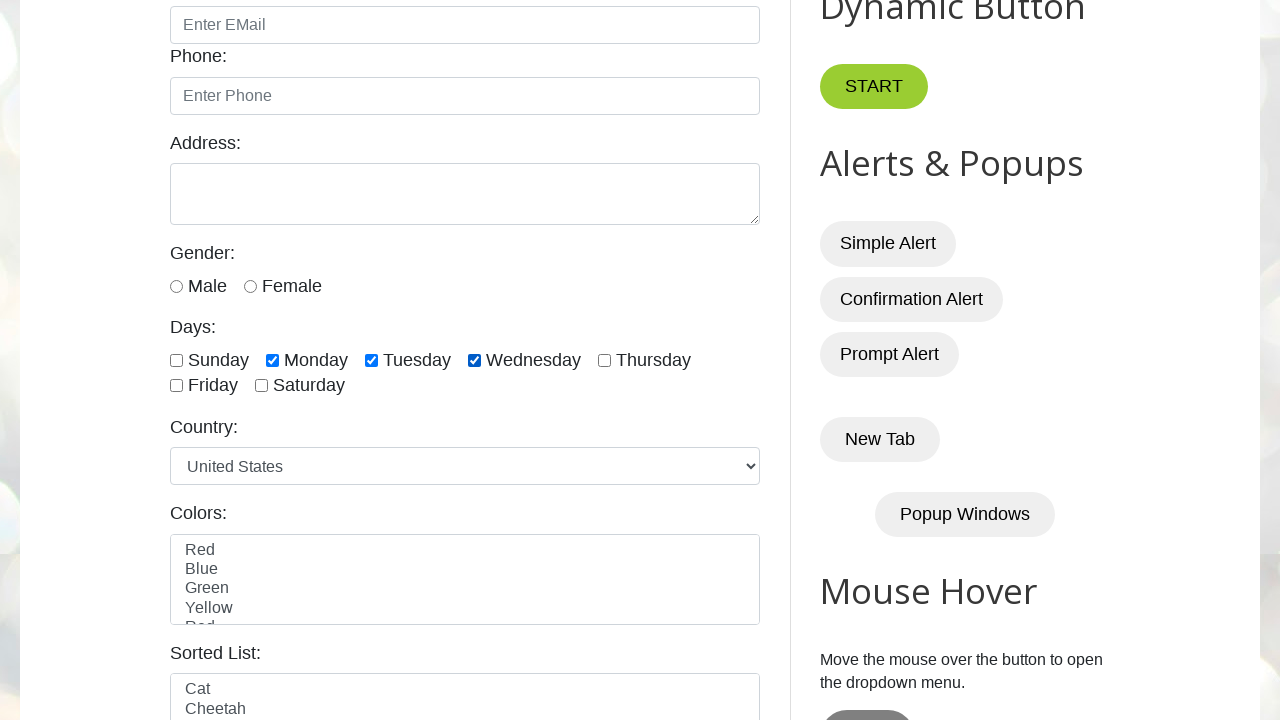

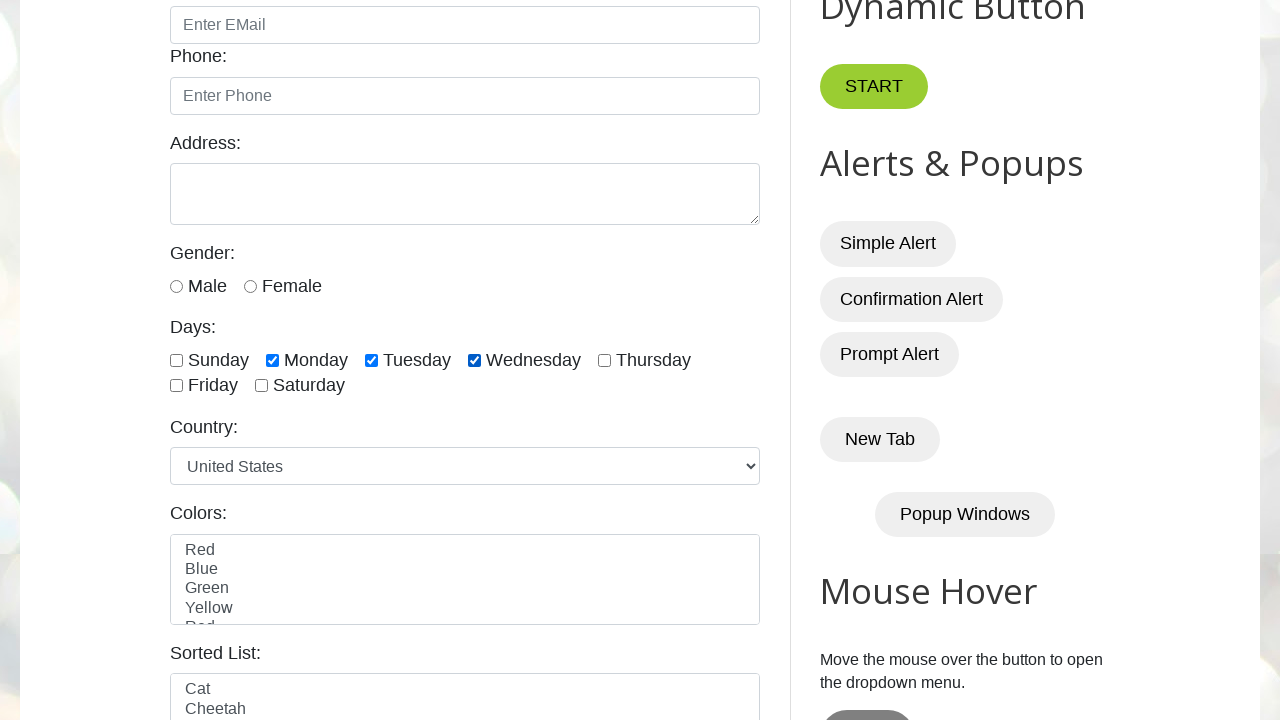